Navigates to the contact section and verifies the help options dropdown is present and interactable

Starting URL: https://www.alvarezandmarsal.com/#block-connect-with-us

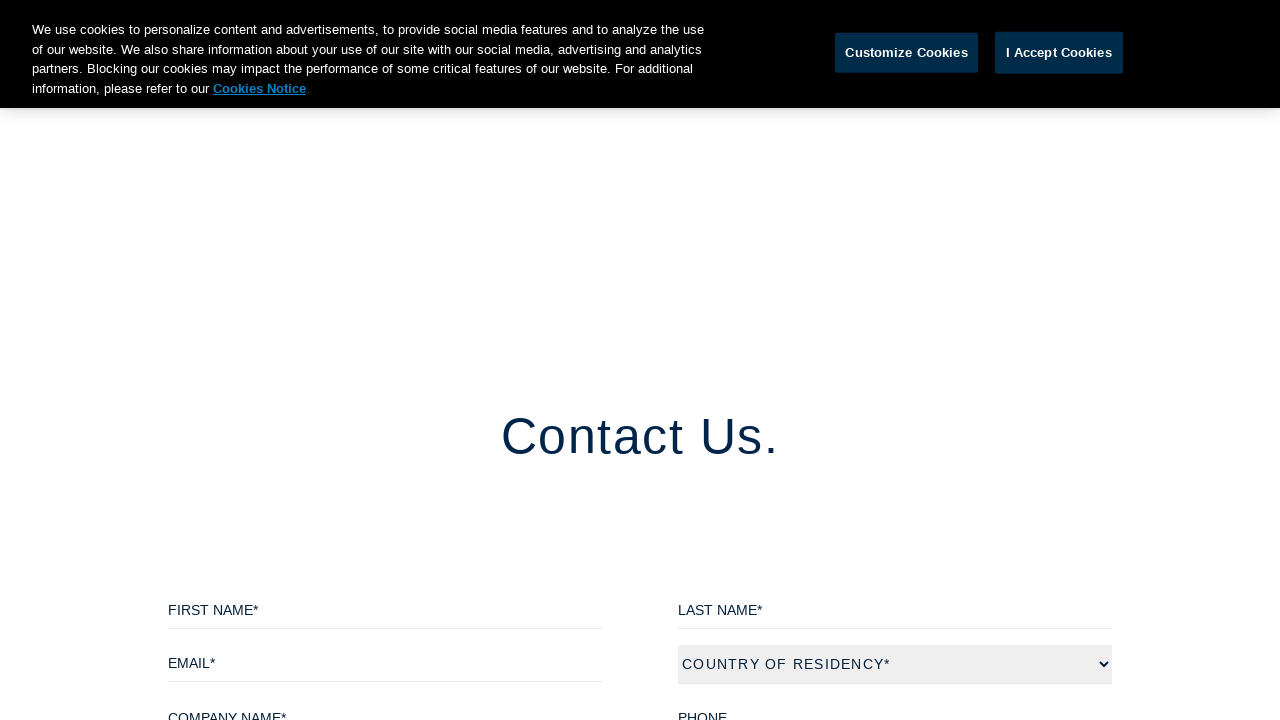

Help options dropdown is present on the contact section
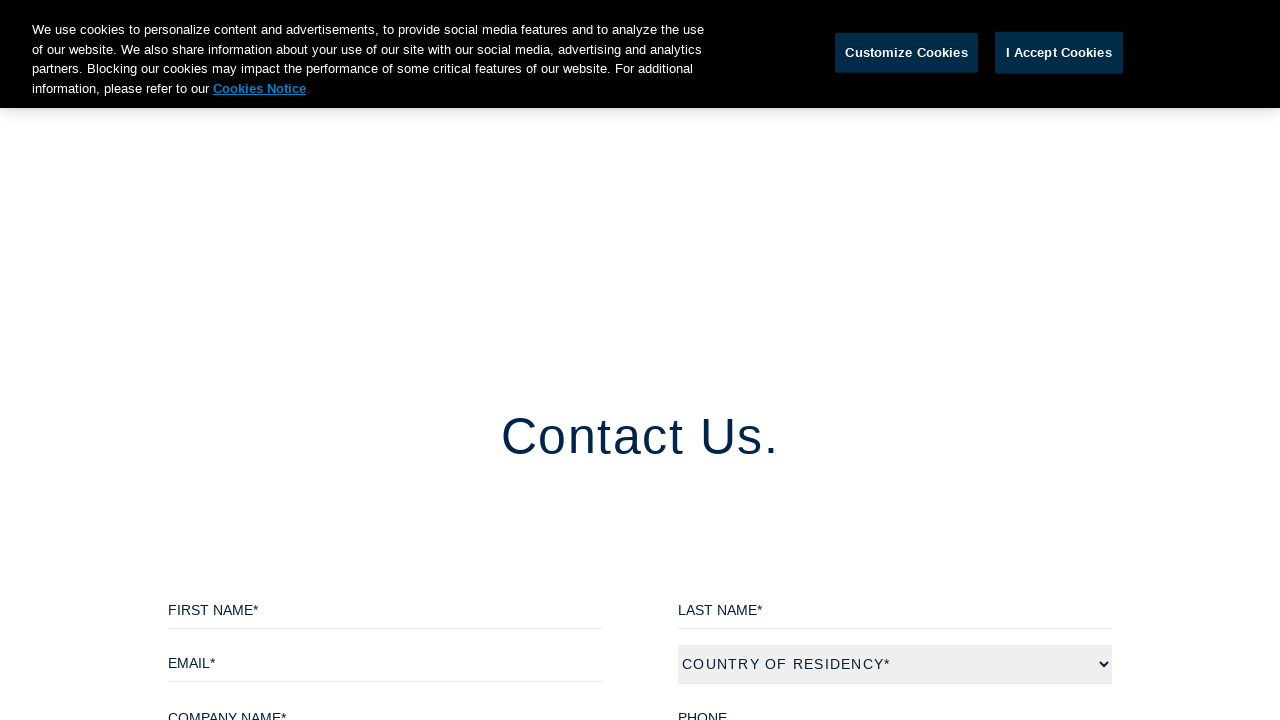

Clicked help options dropdown to verify interactability at (385, 360) on select#edit-how-can-we-help-you-c
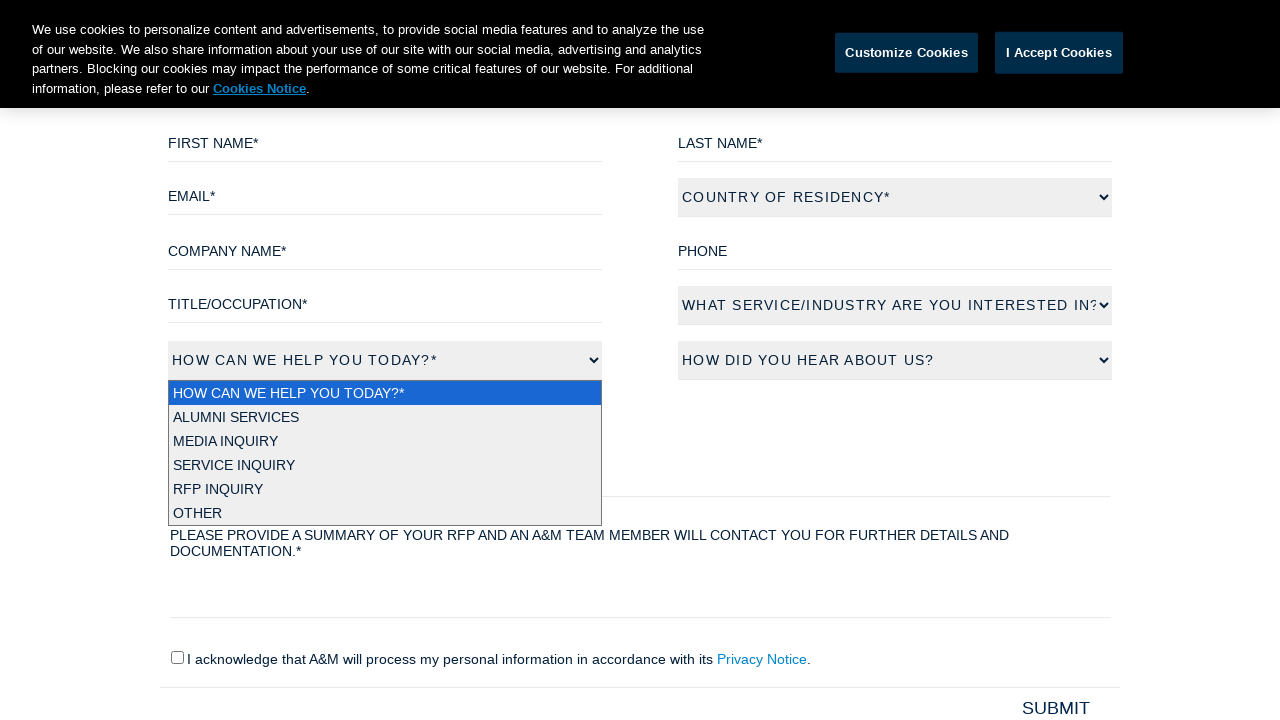

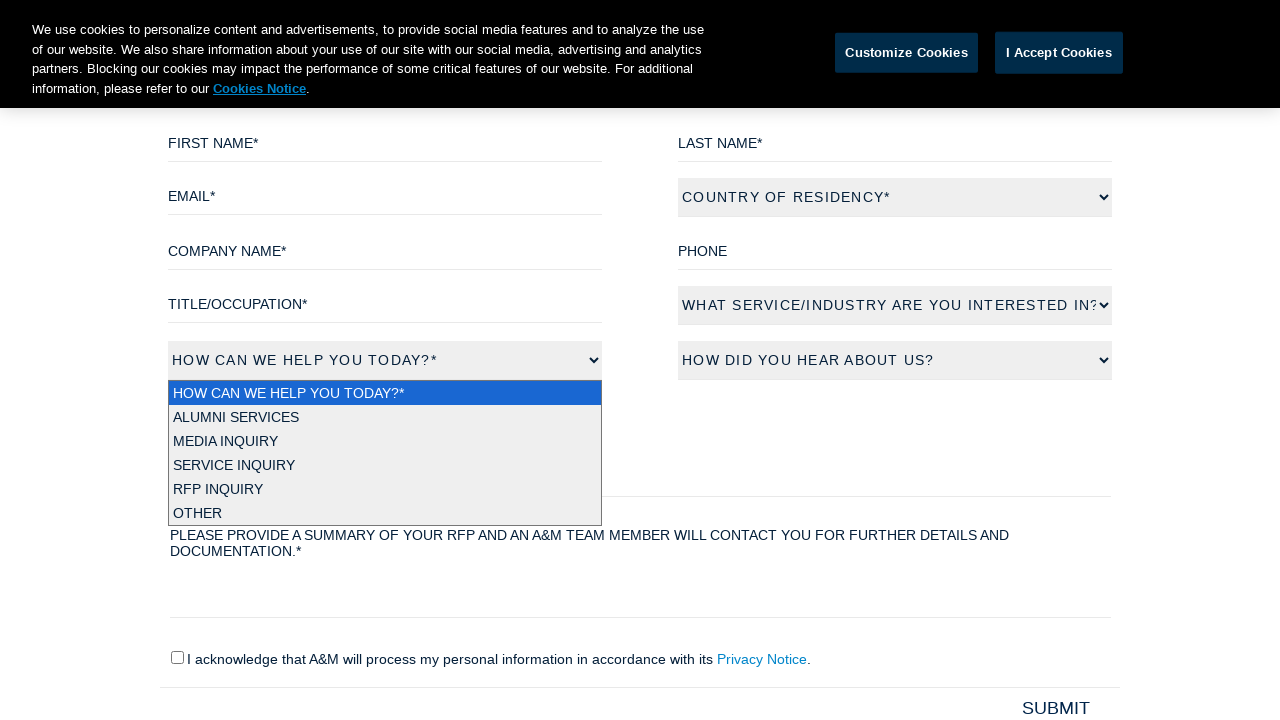